Tests that todo data persists after page reload

Starting URL: https://demo.playwright.dev/todomvc

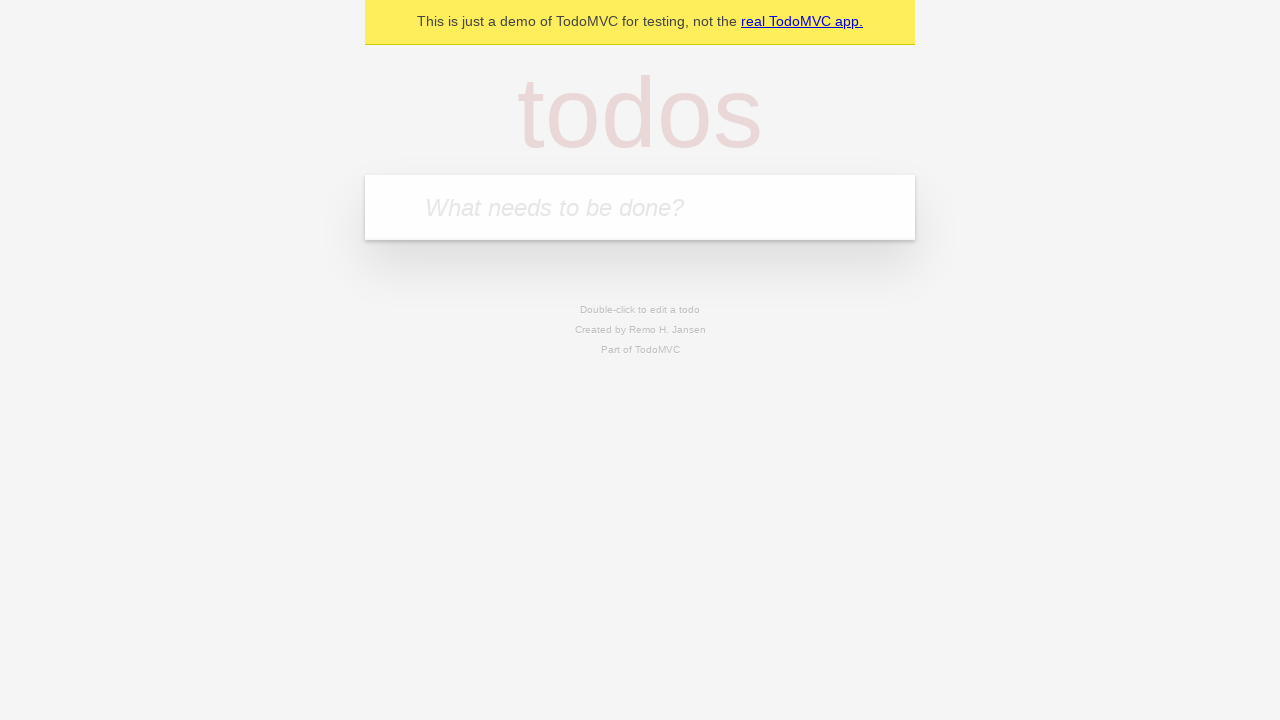

Located the todo input field
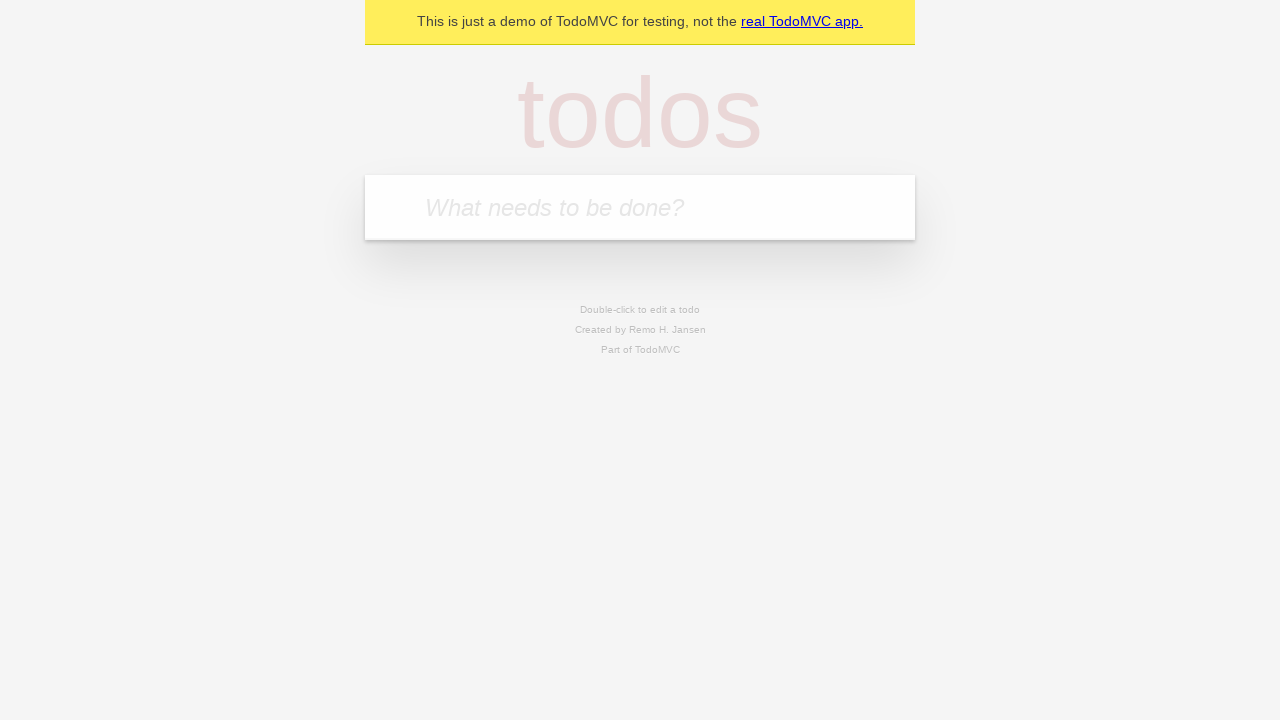

Filled first todo with 'buy some cheese' on internal:attr=[placeholder="What needs to be done?"i]
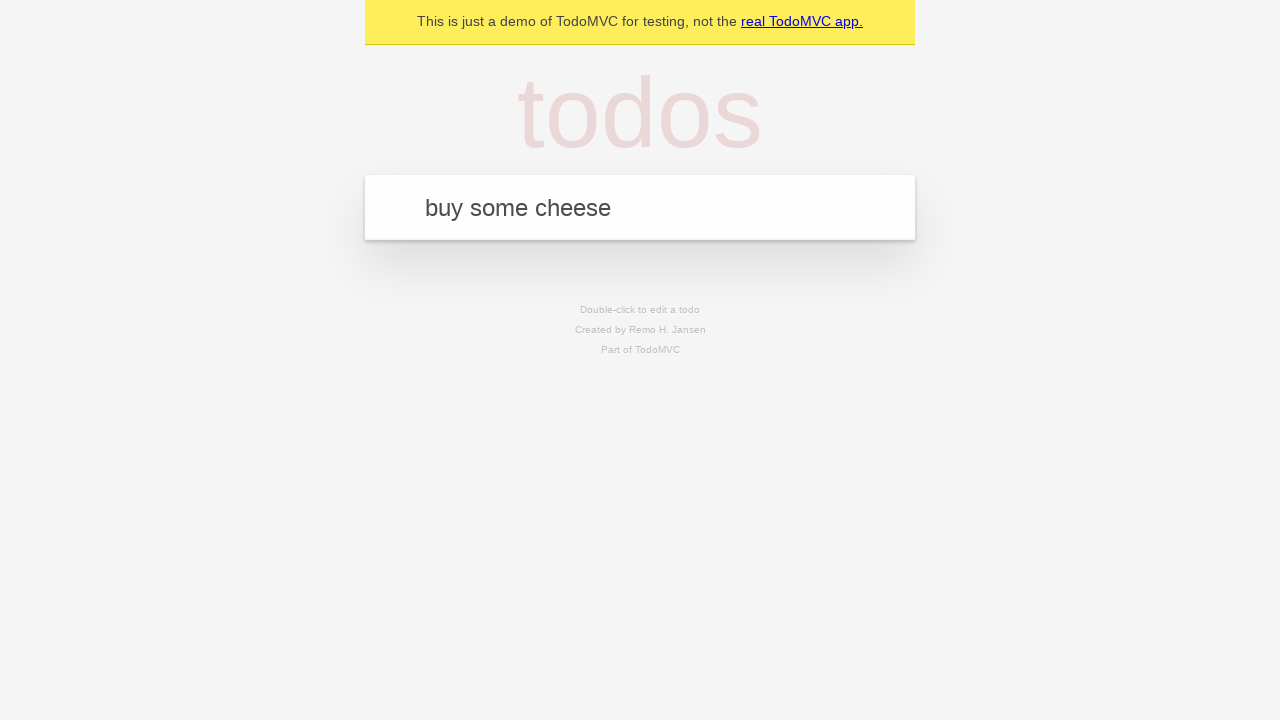

Pressed Enter to create first todo on internal:attr=[placeholder="What needs to be done?"i]
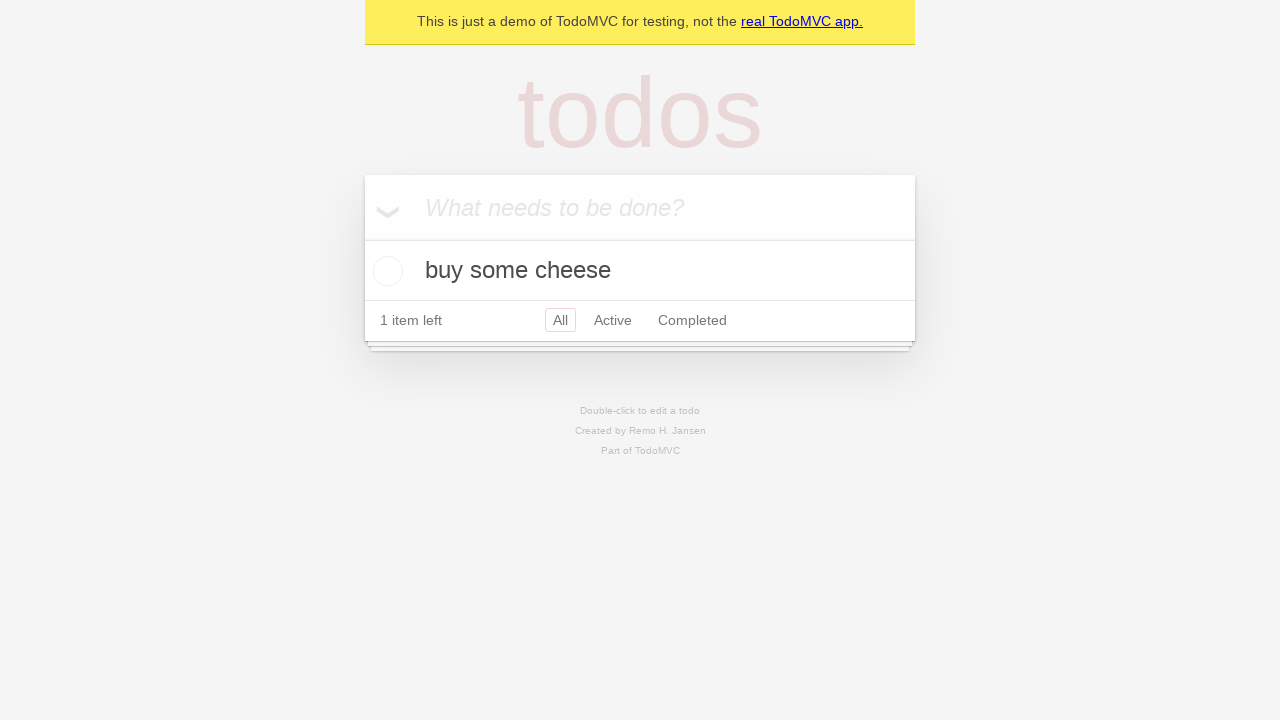

Filled second todo with 'feed the cat' on internal:attr=[placeholder="What needs to be done?"i]
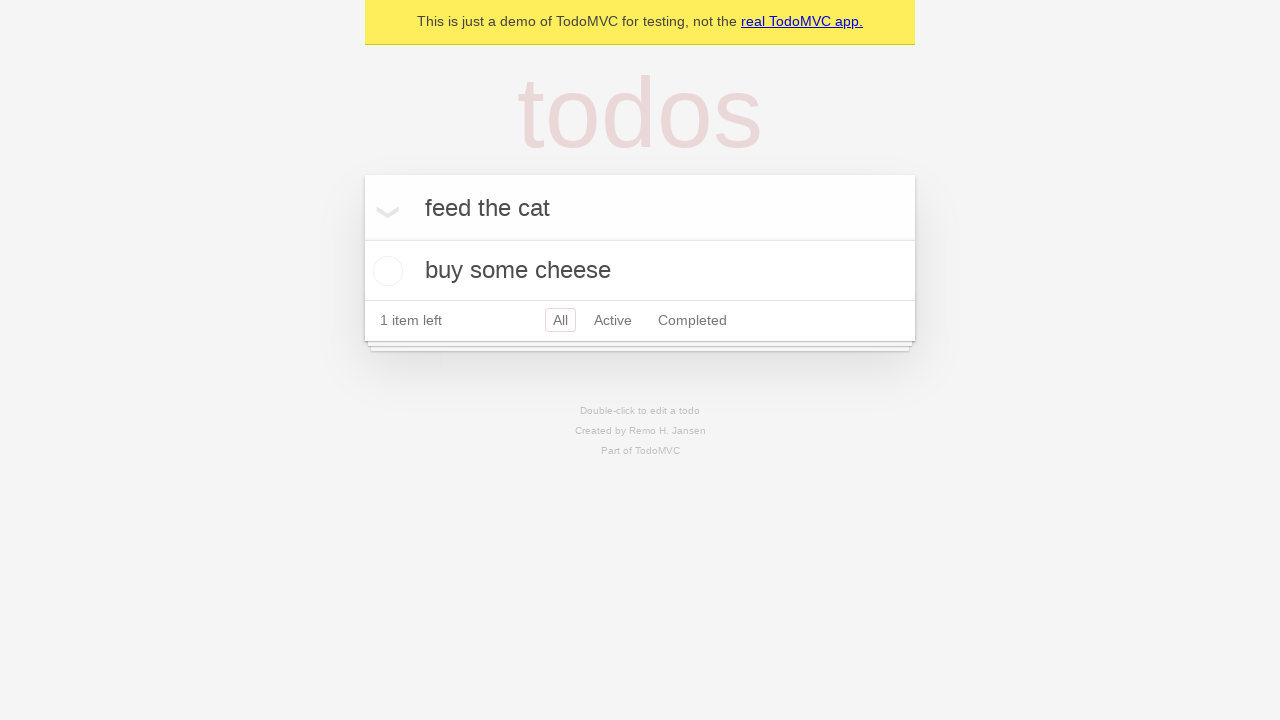

Pressed Enter to create second todo on internal:attr=[placeholder="What needs to be done?"i]
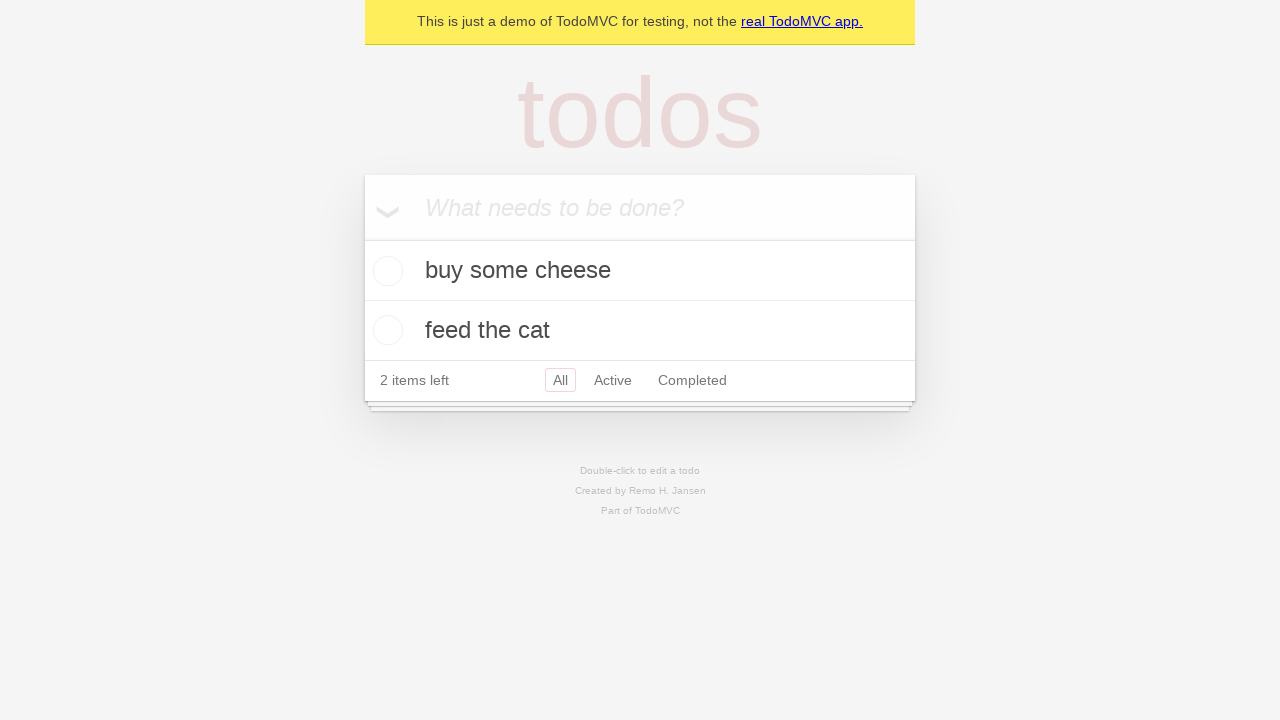

Located all todo items
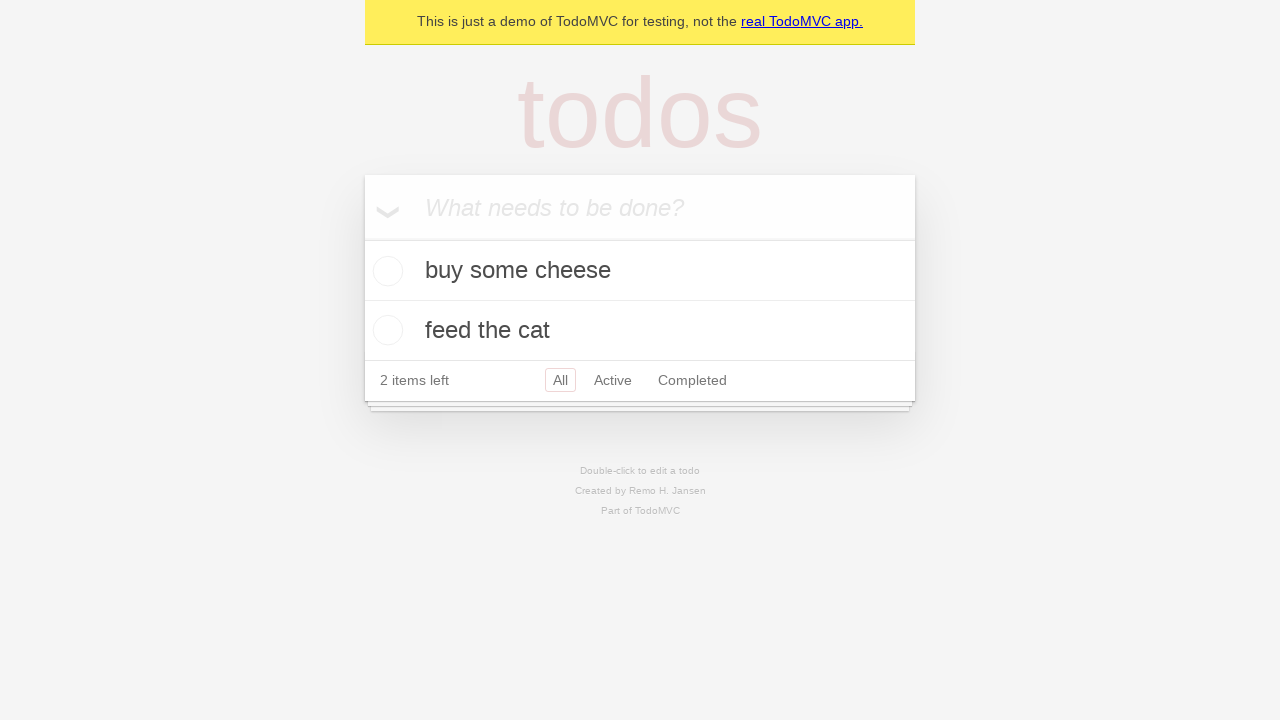

Located checkbox for first todo
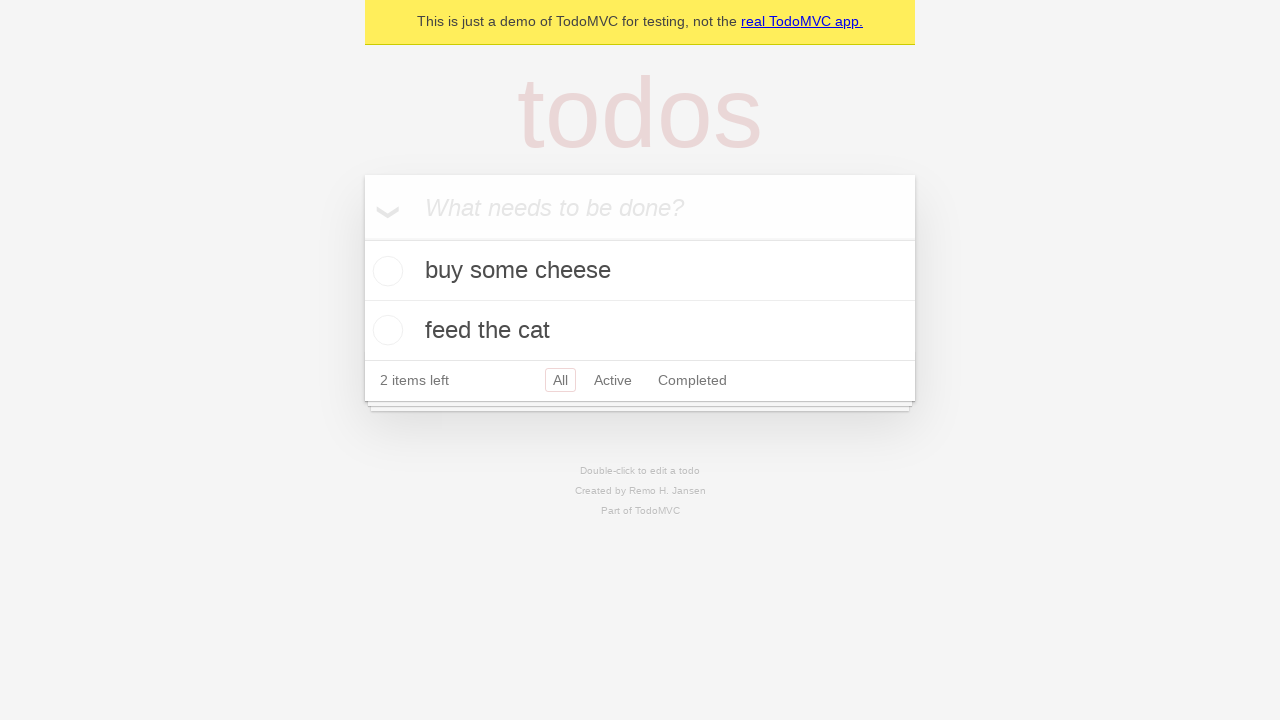

Checked the first todo item at (385, 271) on internal:testid=[data-testid="todo-item"s] >> nth=0 >> internal:role=checkbox
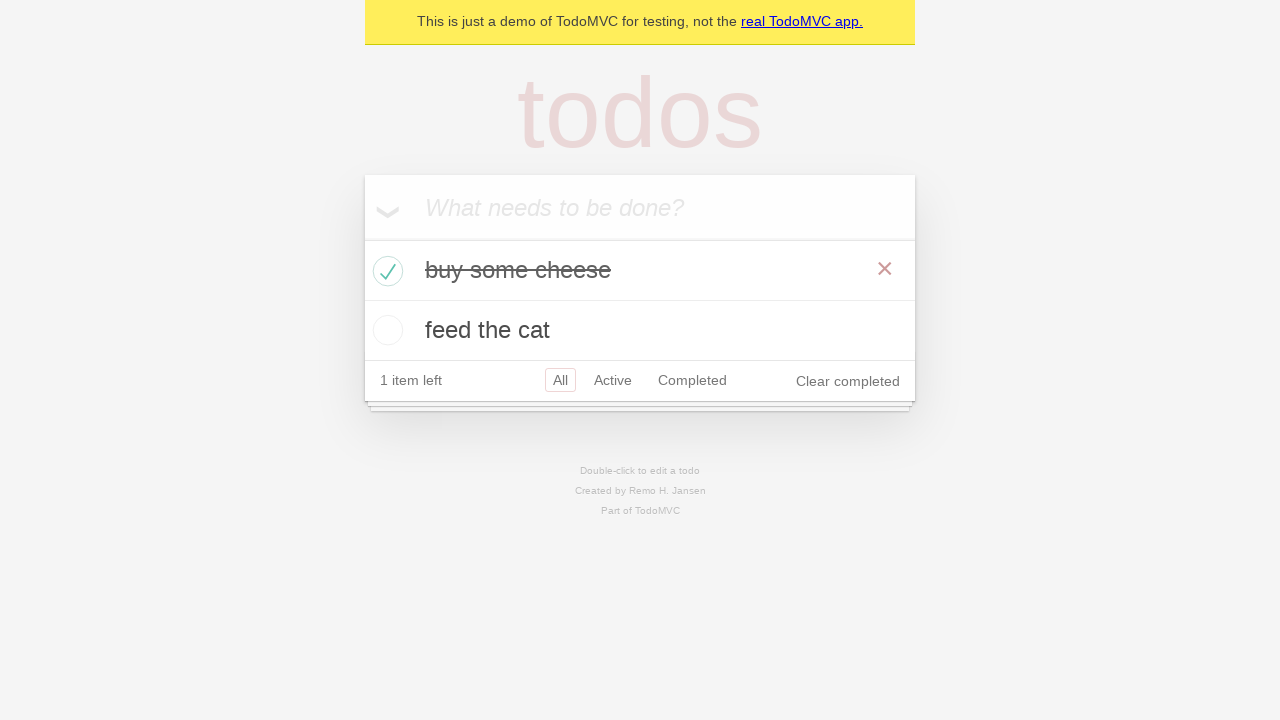

Reloaded the page
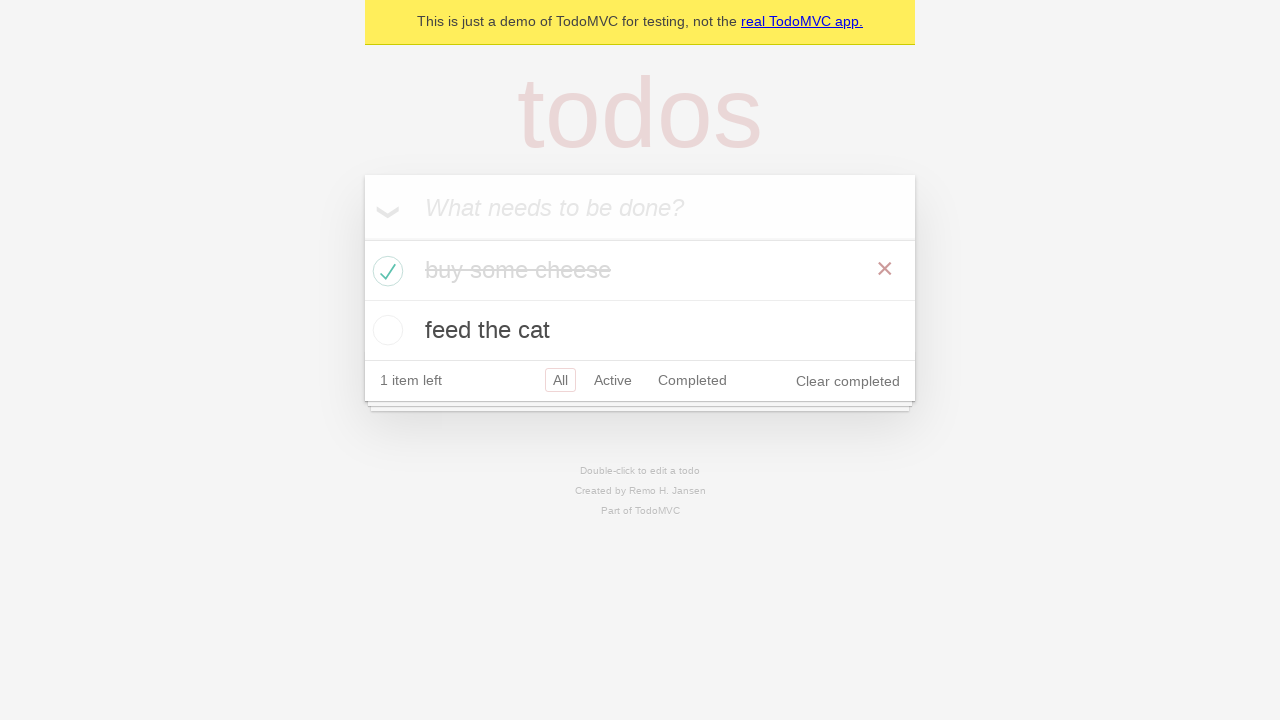

Verified todo items persisted after page reload
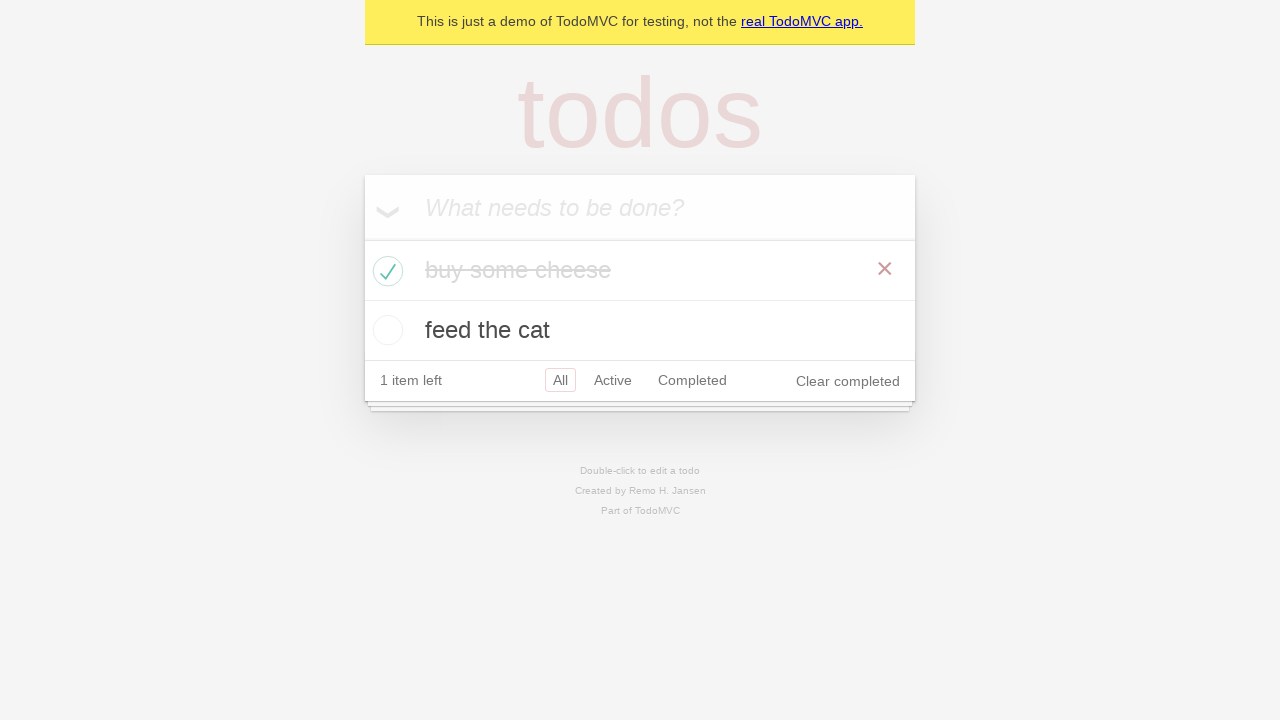

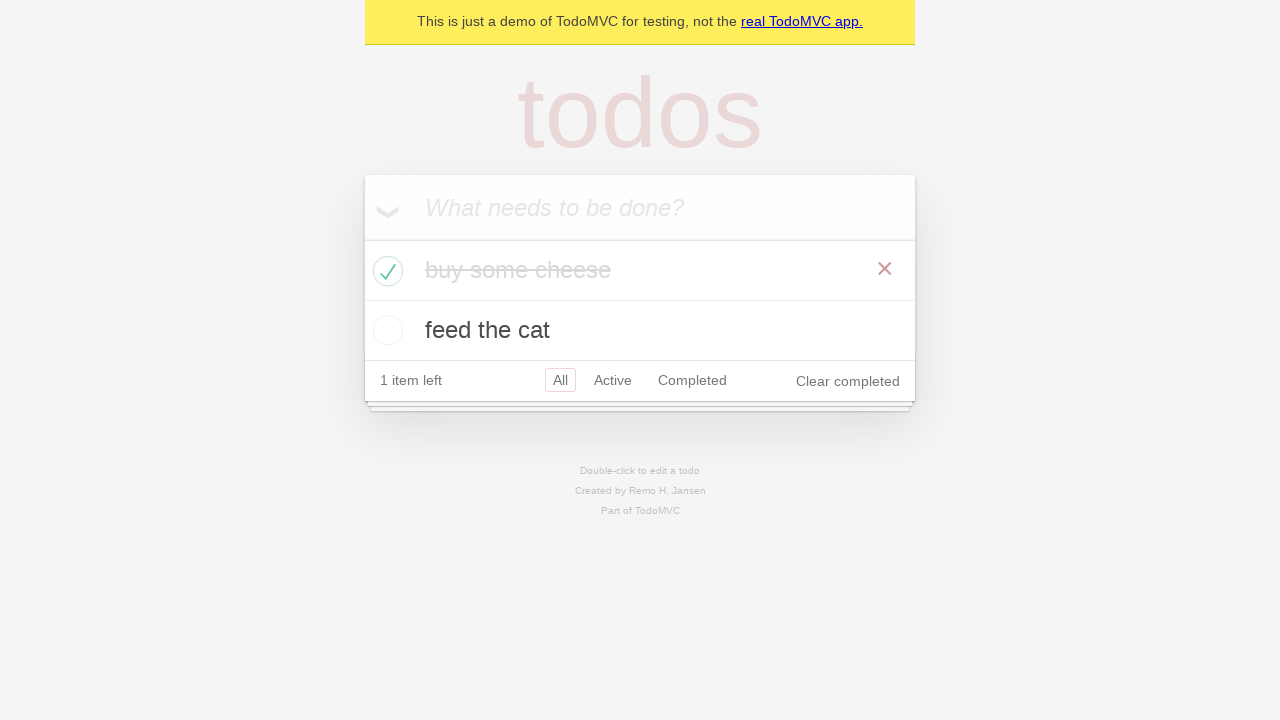